Tests handling of a confirmation popup by clicking a button that triggers an alert and then dismissing it

Starting URL: https://demoqa.com/alerts

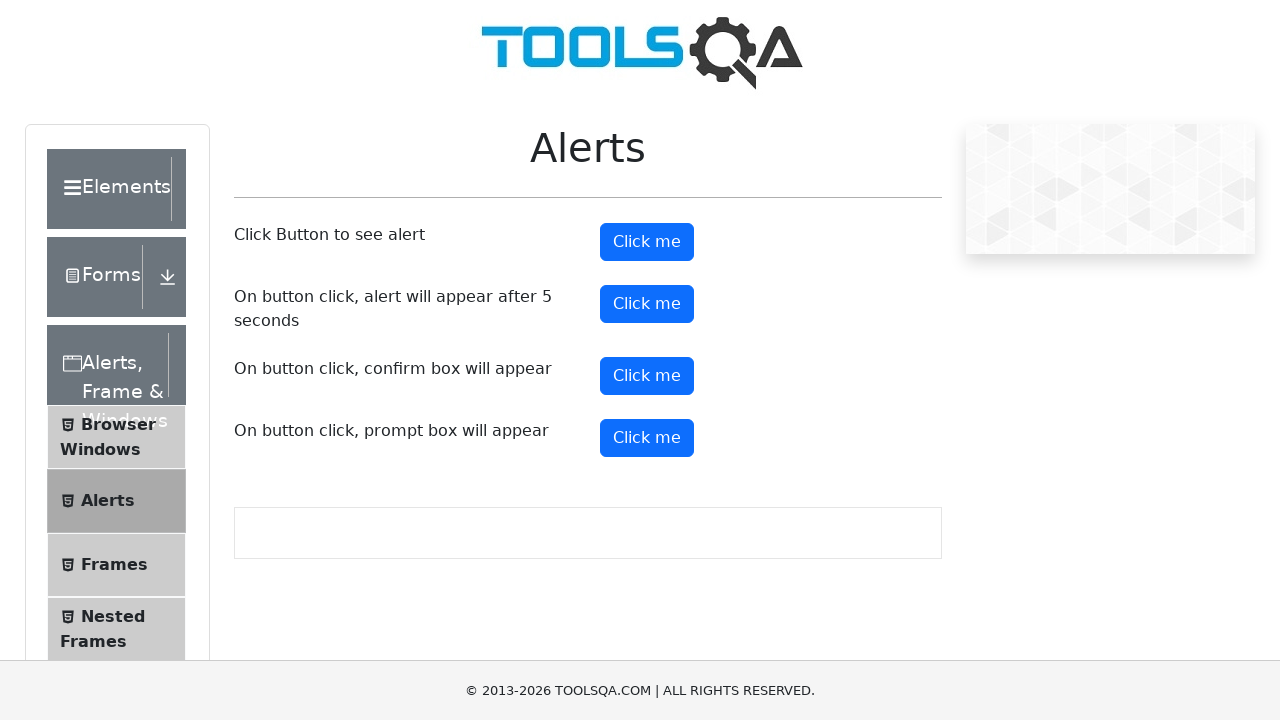

Set up dialog handler to dismiss confirmation popup
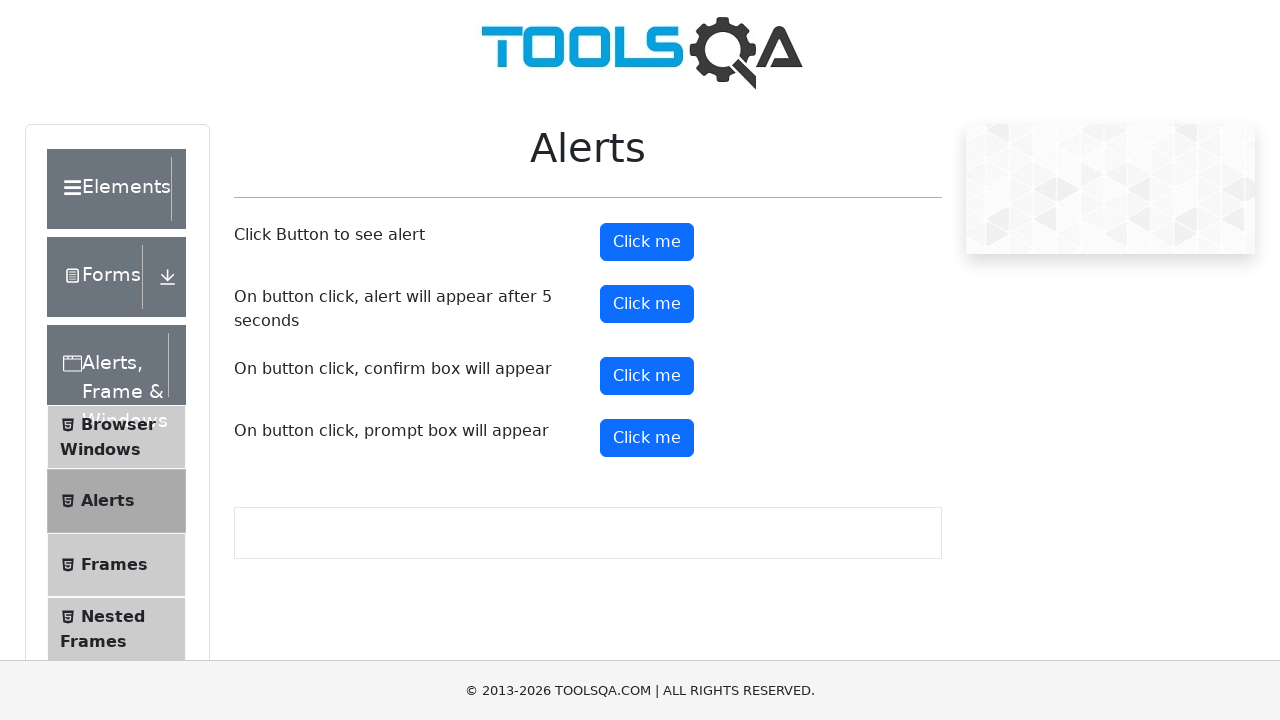

Clicked confirm button to trigger confirmation popup at (647, 376) on #confirmButton
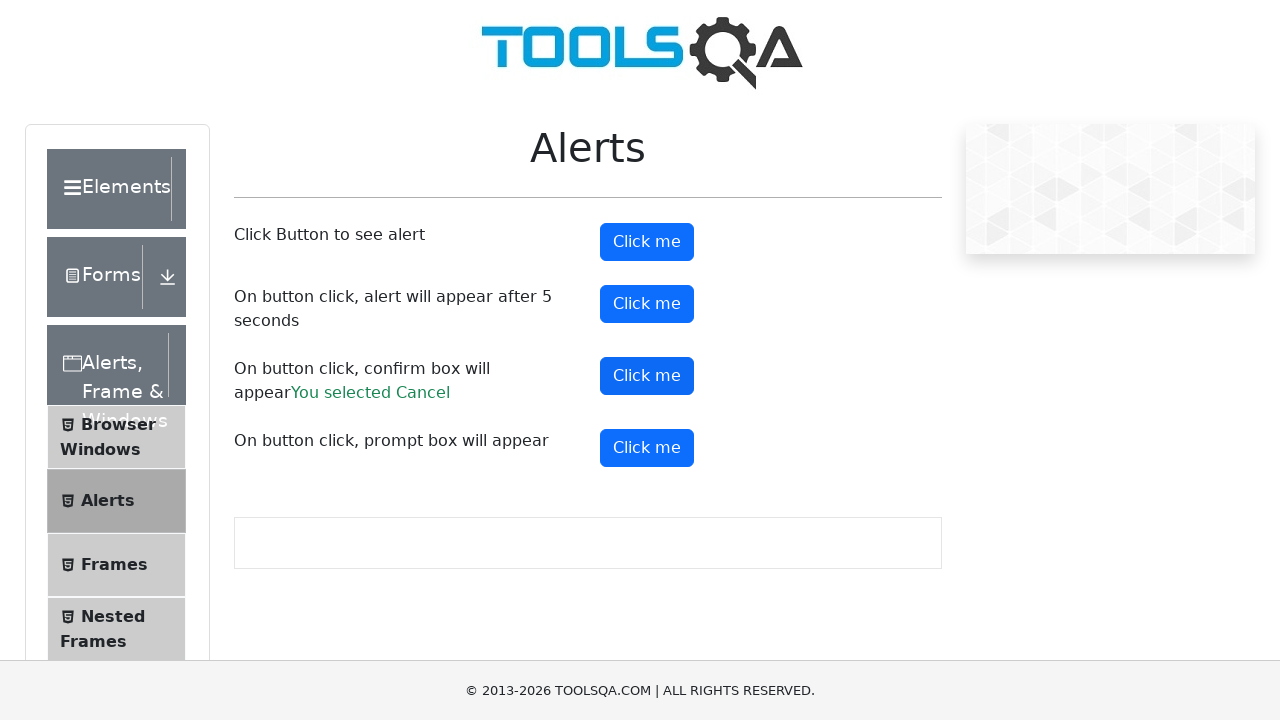

Waited for dialog to be handled and dismissed
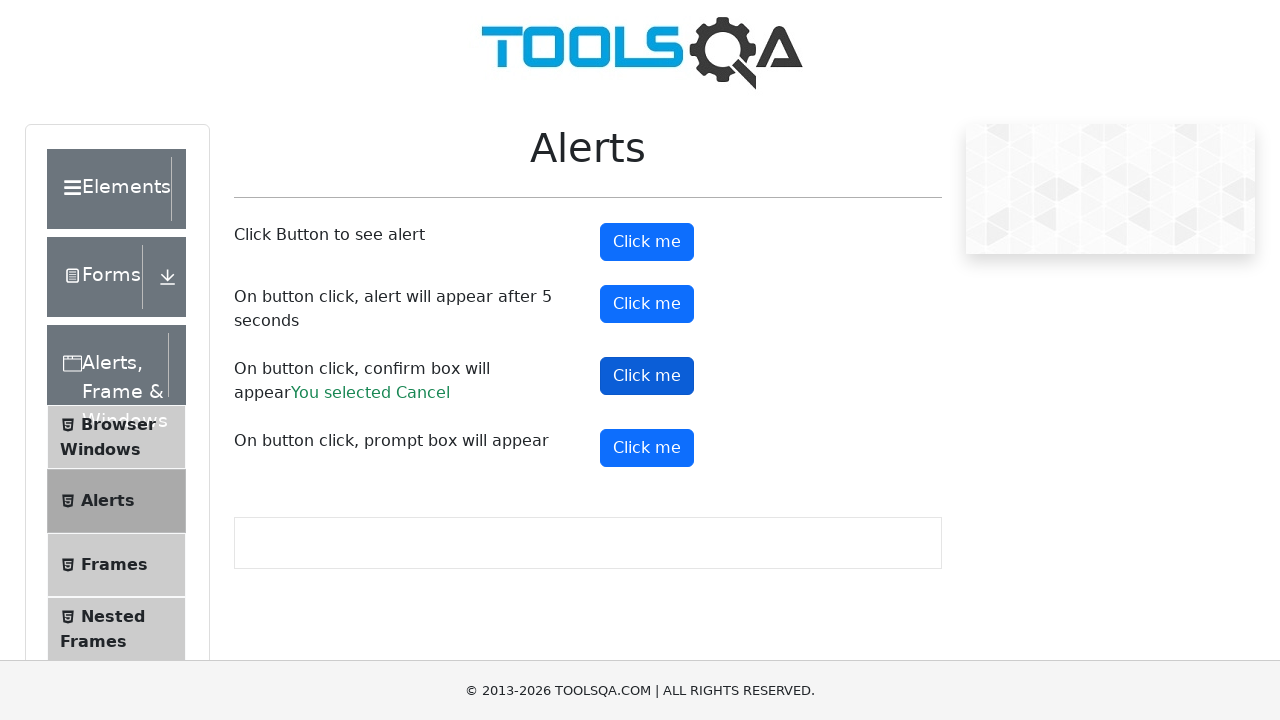

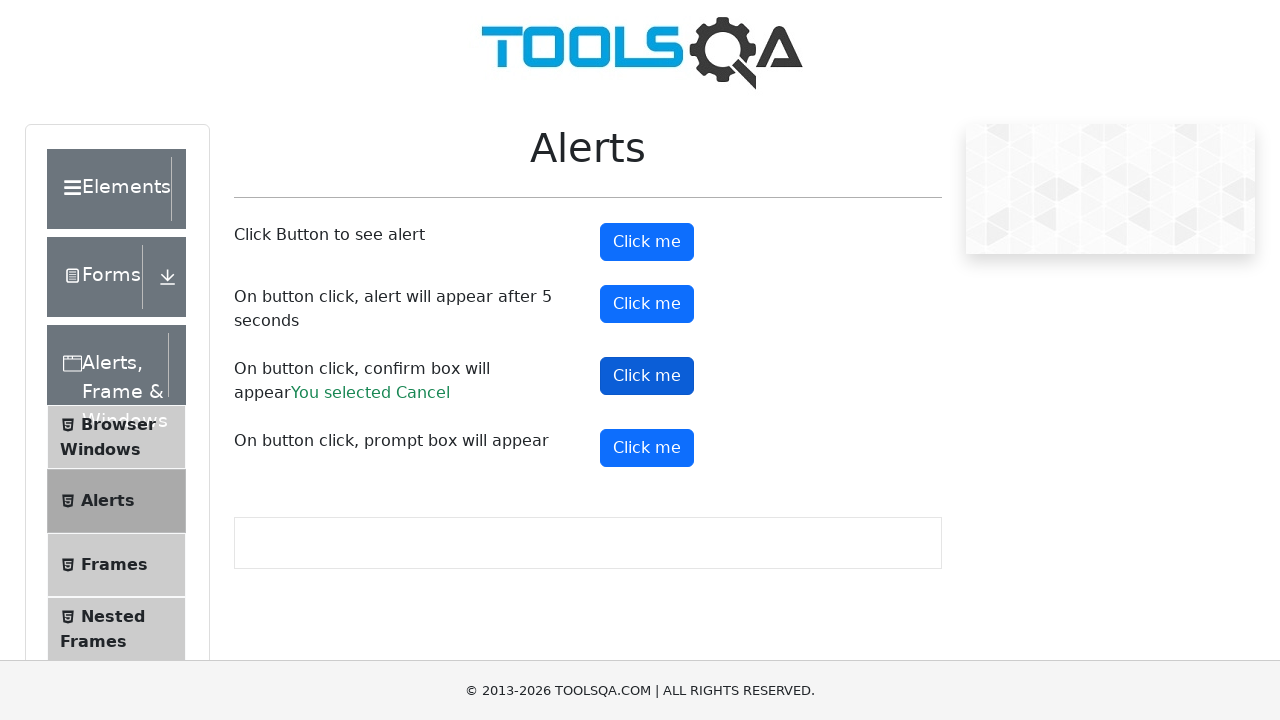